Tests handling multiple browser tabs/windows by opening a new tab, interacting with an alert in the child tab, closing it, and then filling a form field in the parent window

Starting URL: https://www.hyrtutorials.com/p/window-handles-practice.html

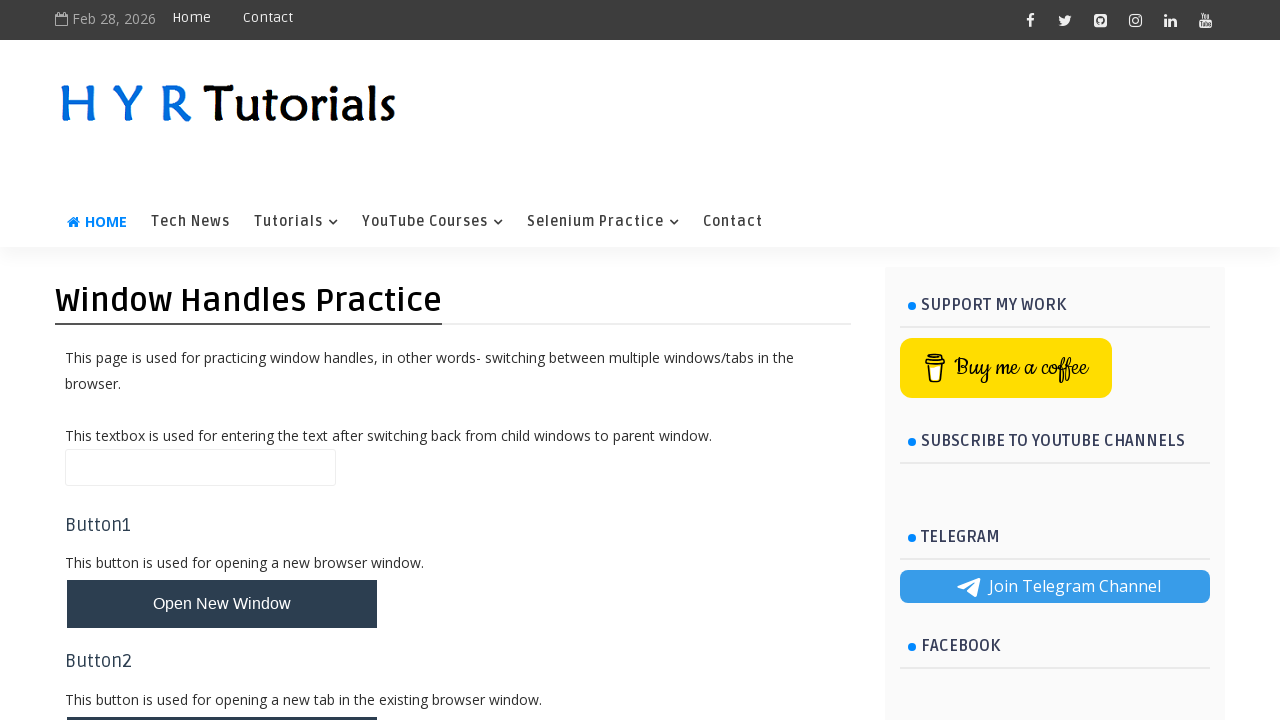

Clicked button to open new tab at (222, 696) on #newTabBtn
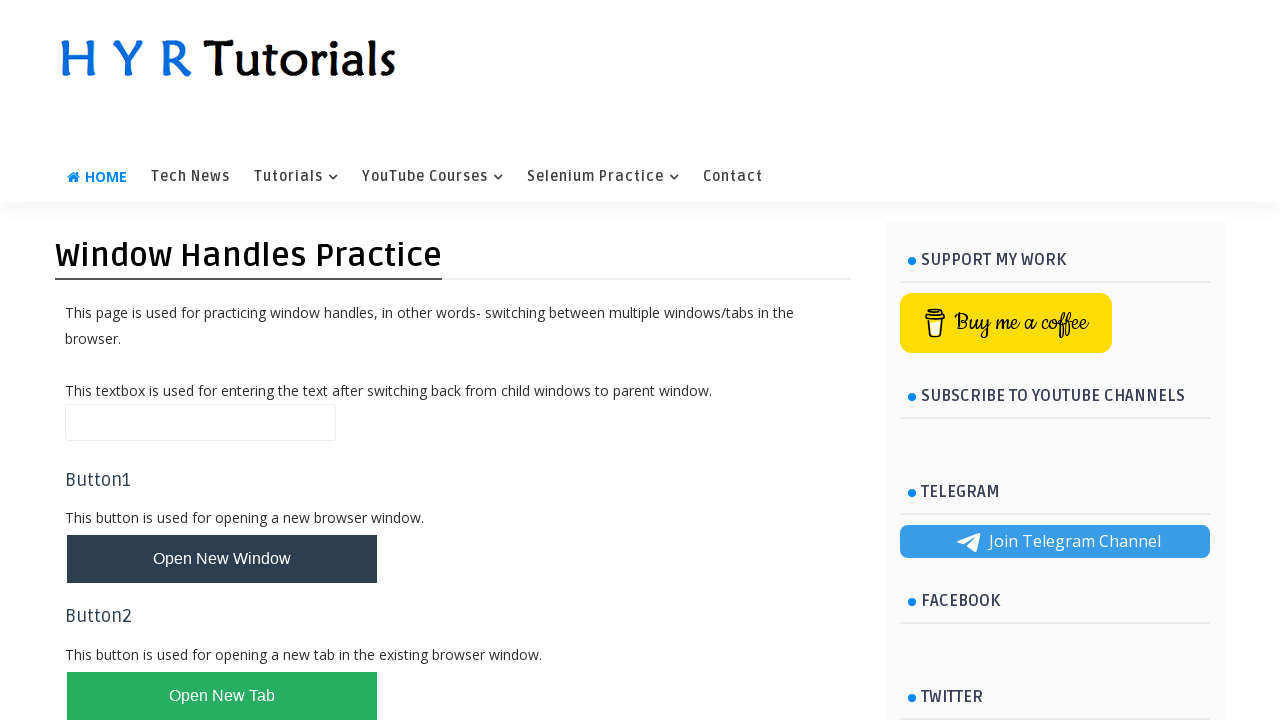

New child tab opened and captured
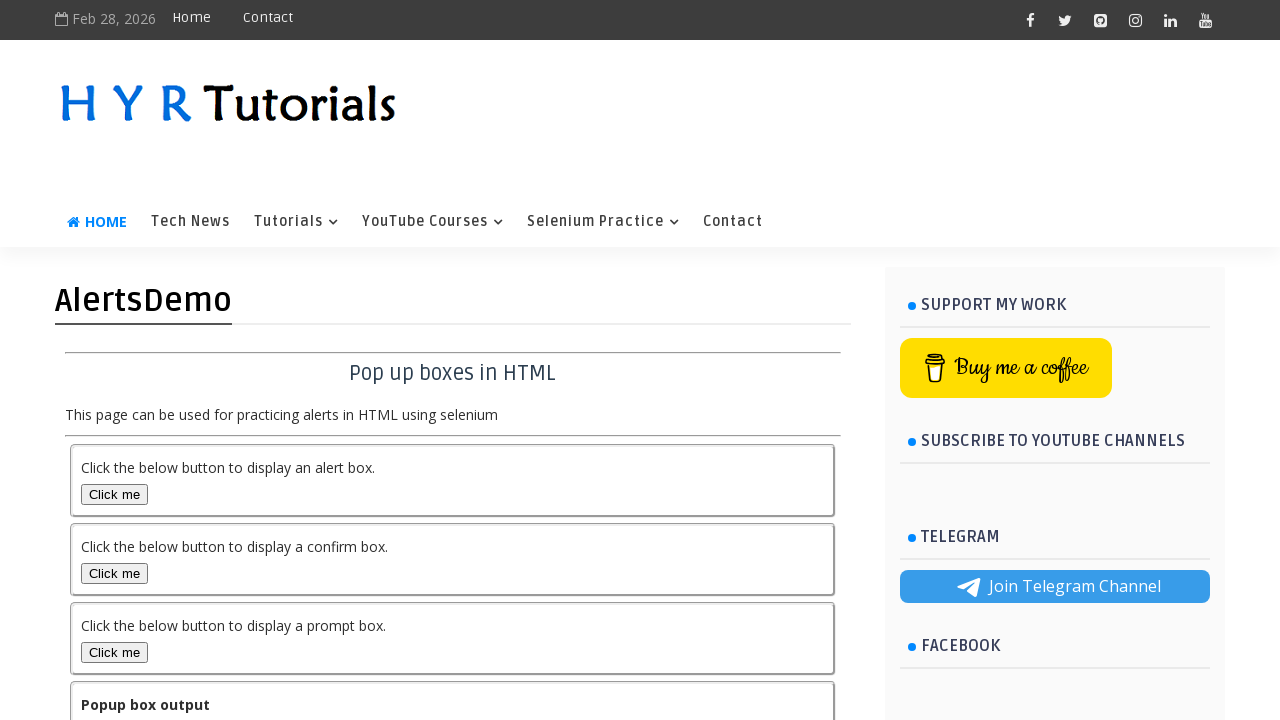

Child tab page loaded completely
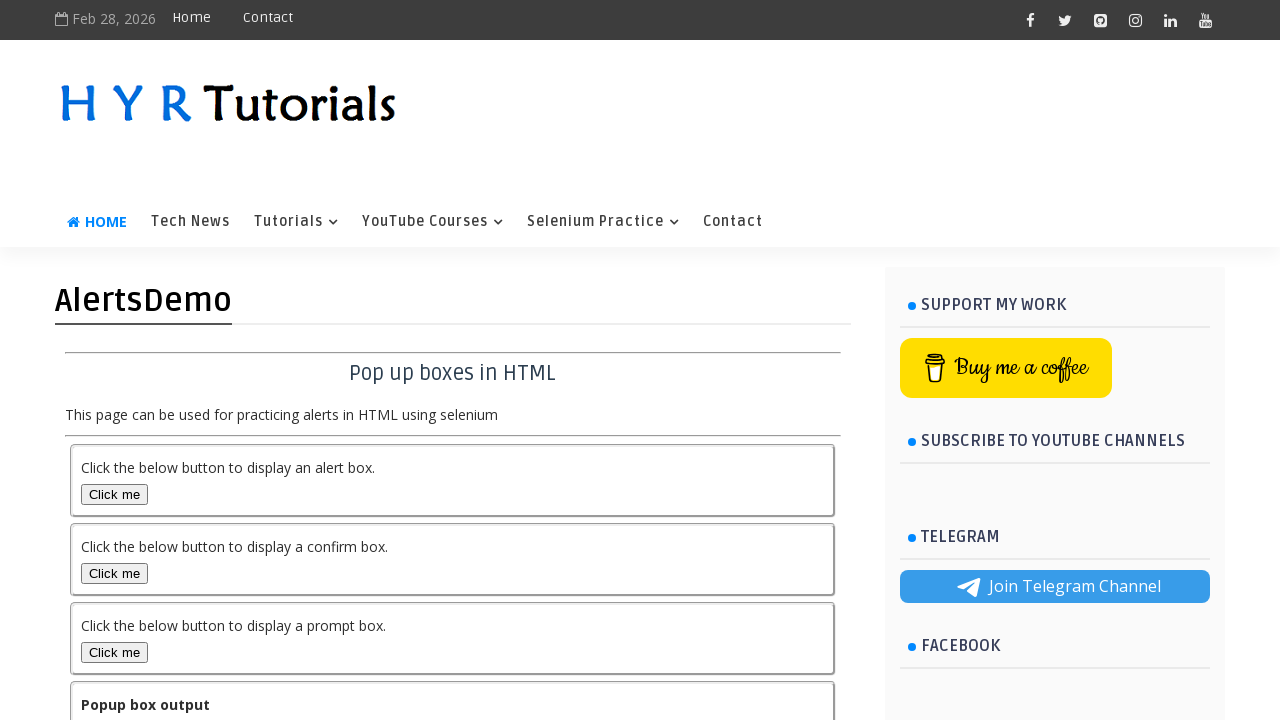

Dialog handler set up to auto-accept alerts
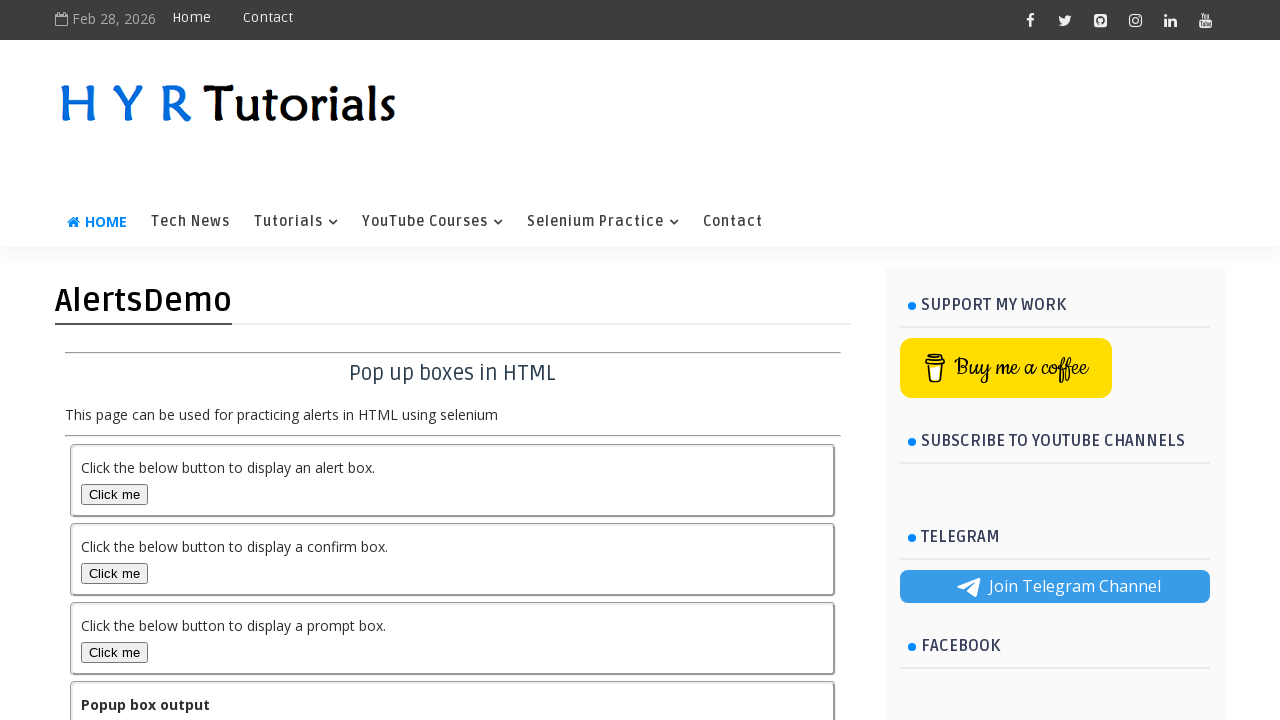

Clicked alert box button in child tab at (114, 494) on #alertBox
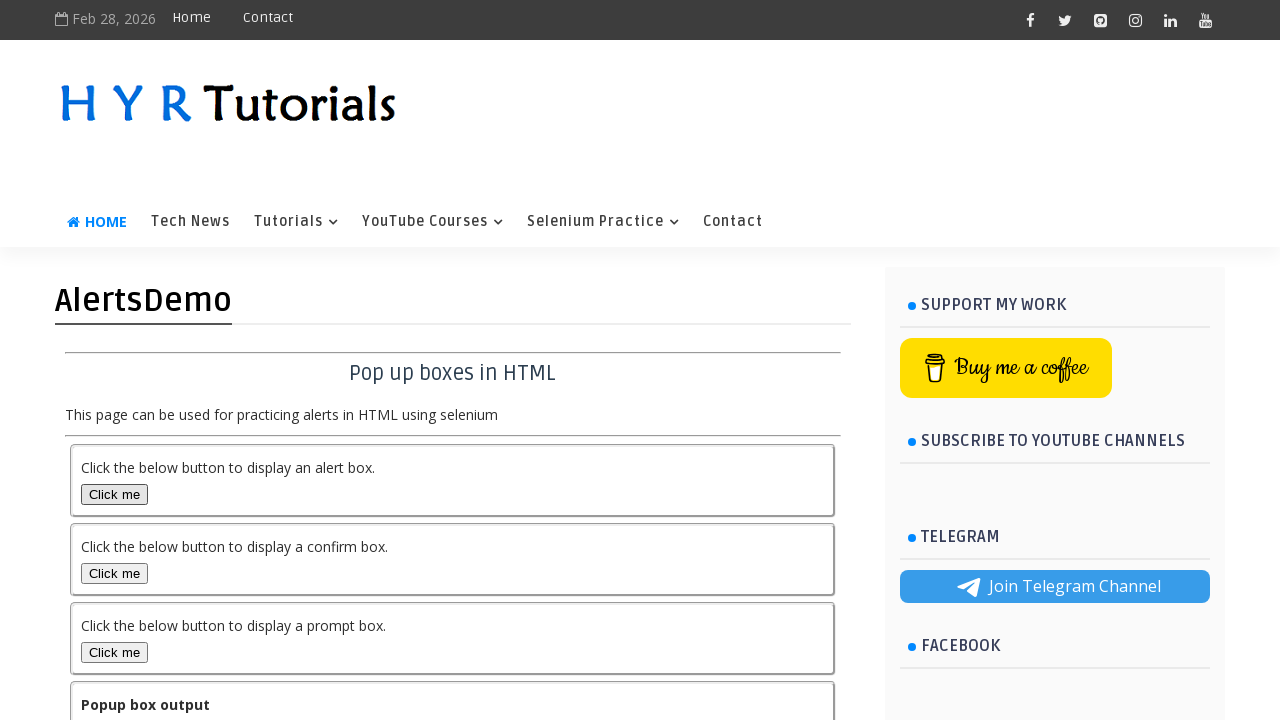

Closed child tab
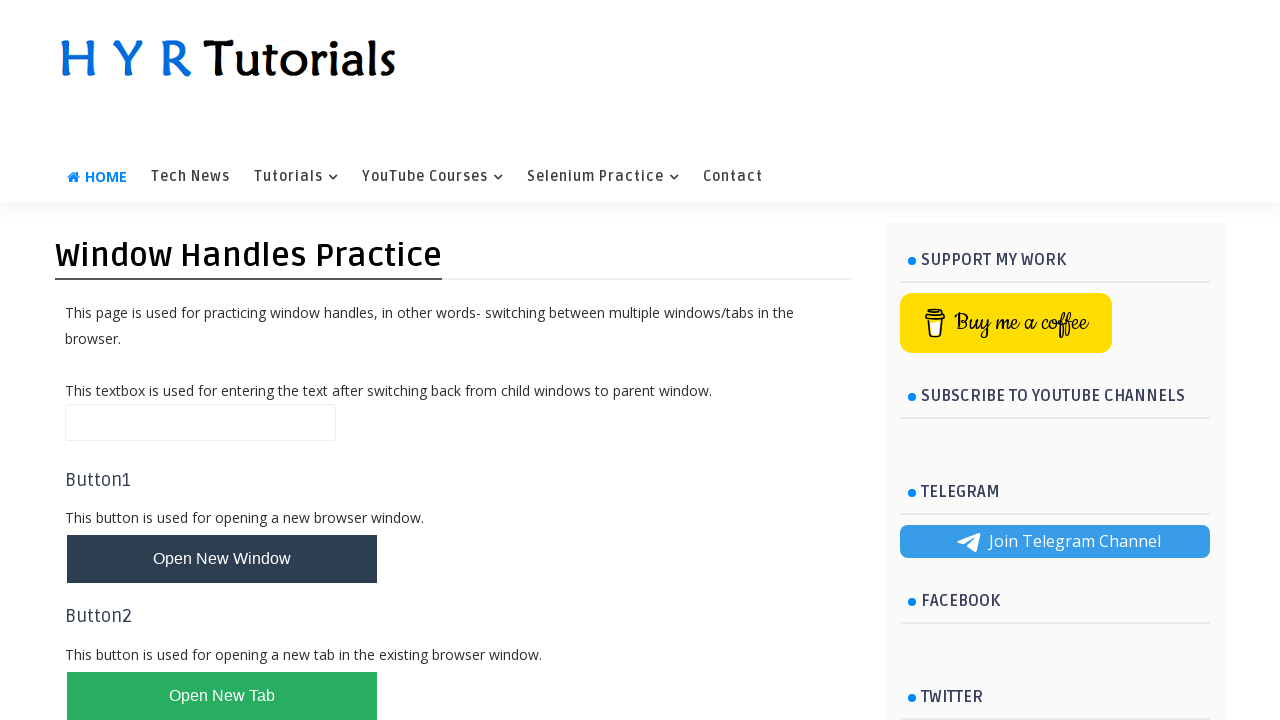

Filled name field with 'ram' in parent window on #name
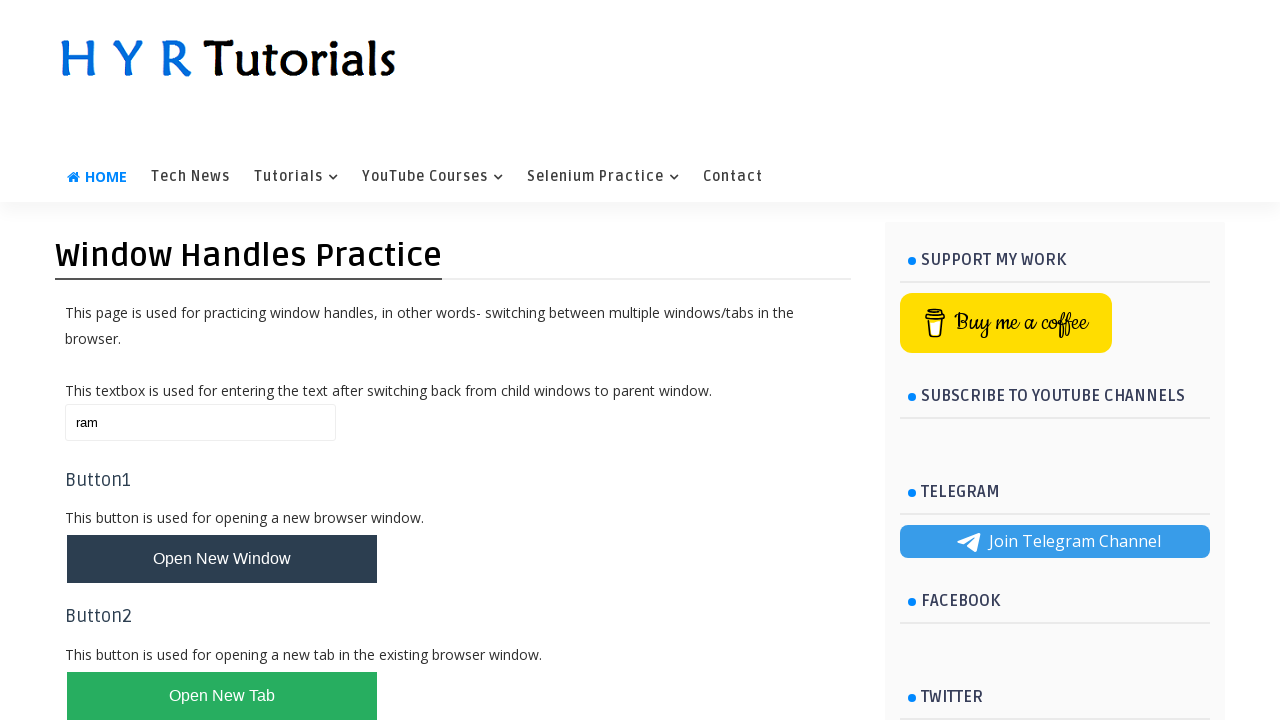

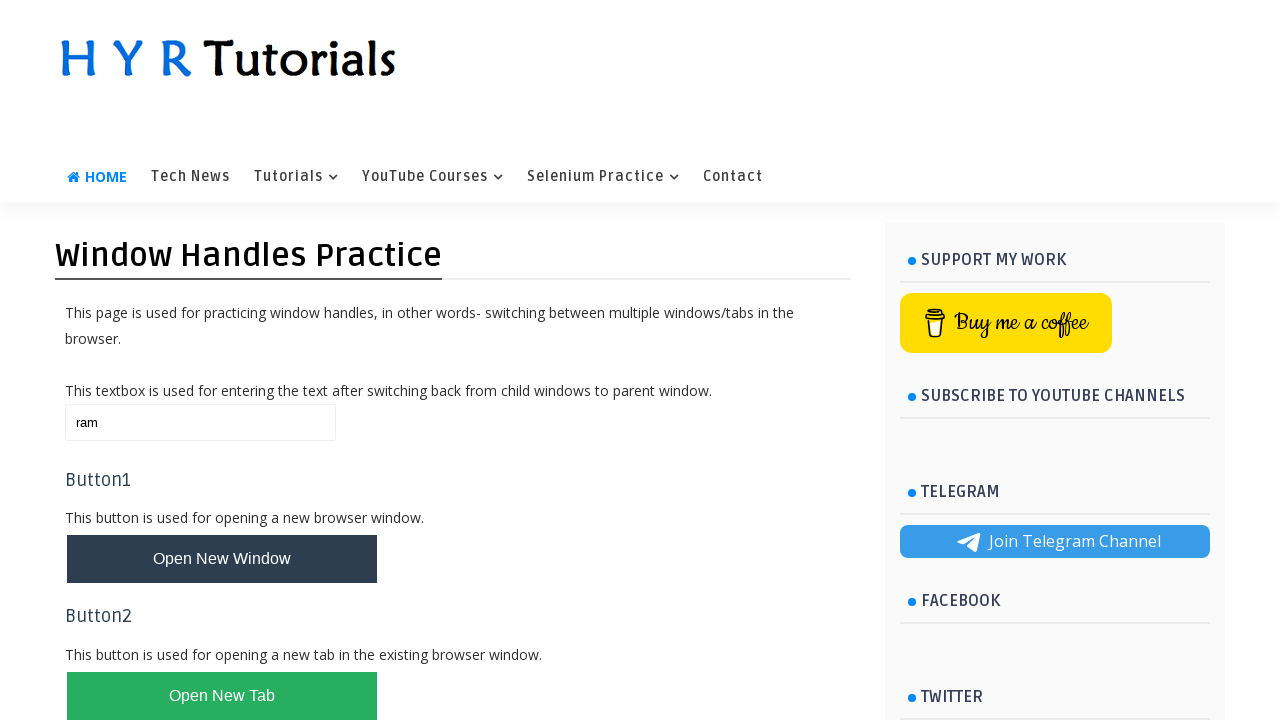